Tests deleting a product from the cart by adding Samsung Galaxy S6 to cart, navigating to the cart page, deleting the product, and verifying it was removed.

Starting URL: https://www.demoblaze.com

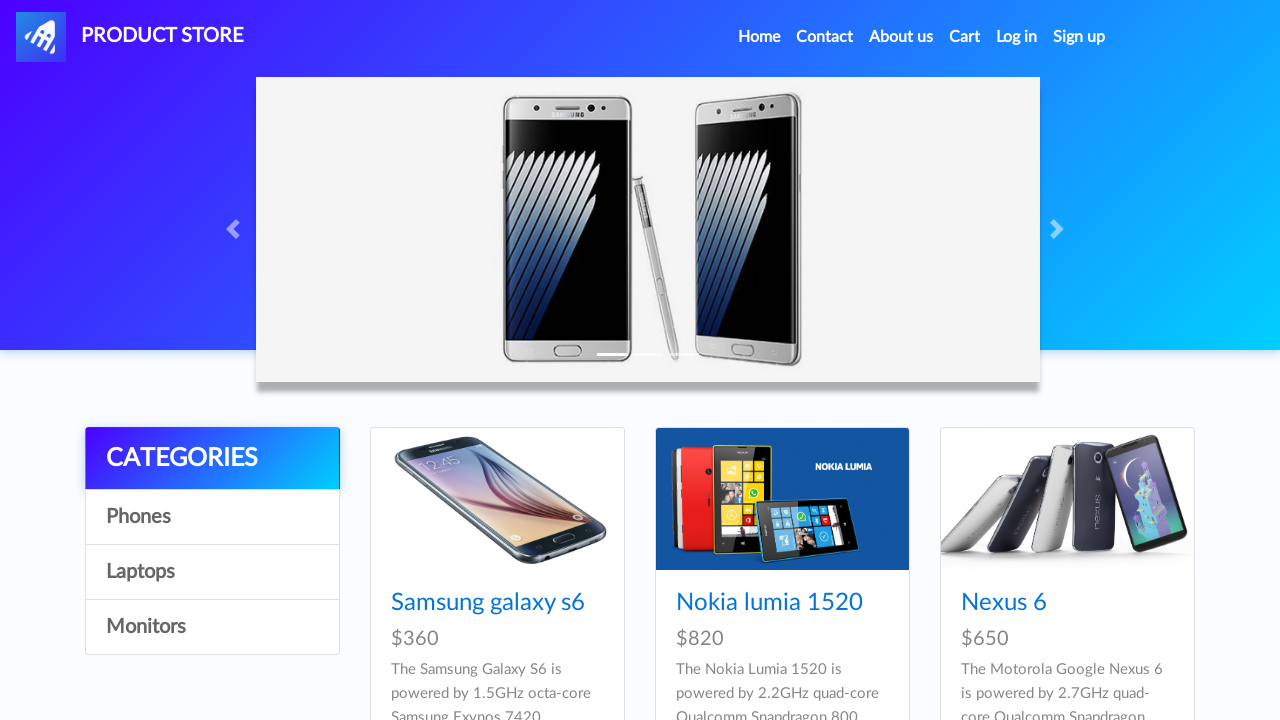

Clicked on Samsung Galaxy S6 product at (488, 603) on a:text('Samsung galaxy s6')
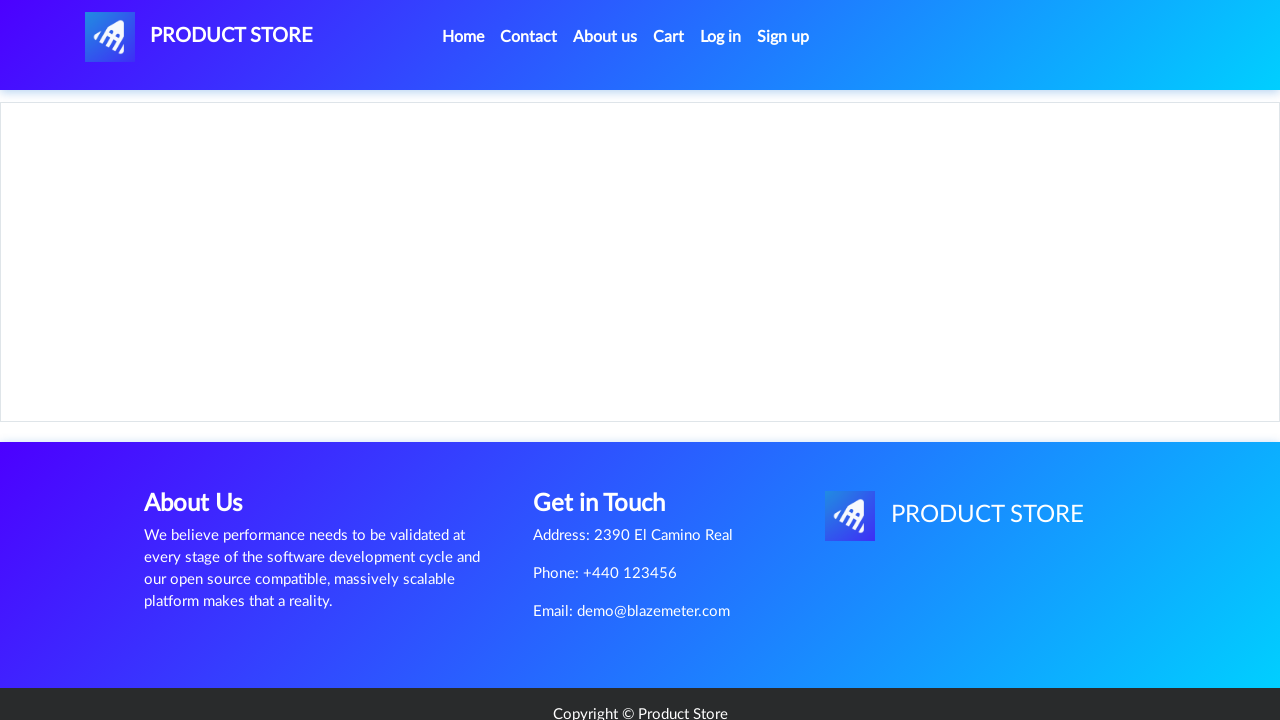

Product description page loaded, Add to cart button visible
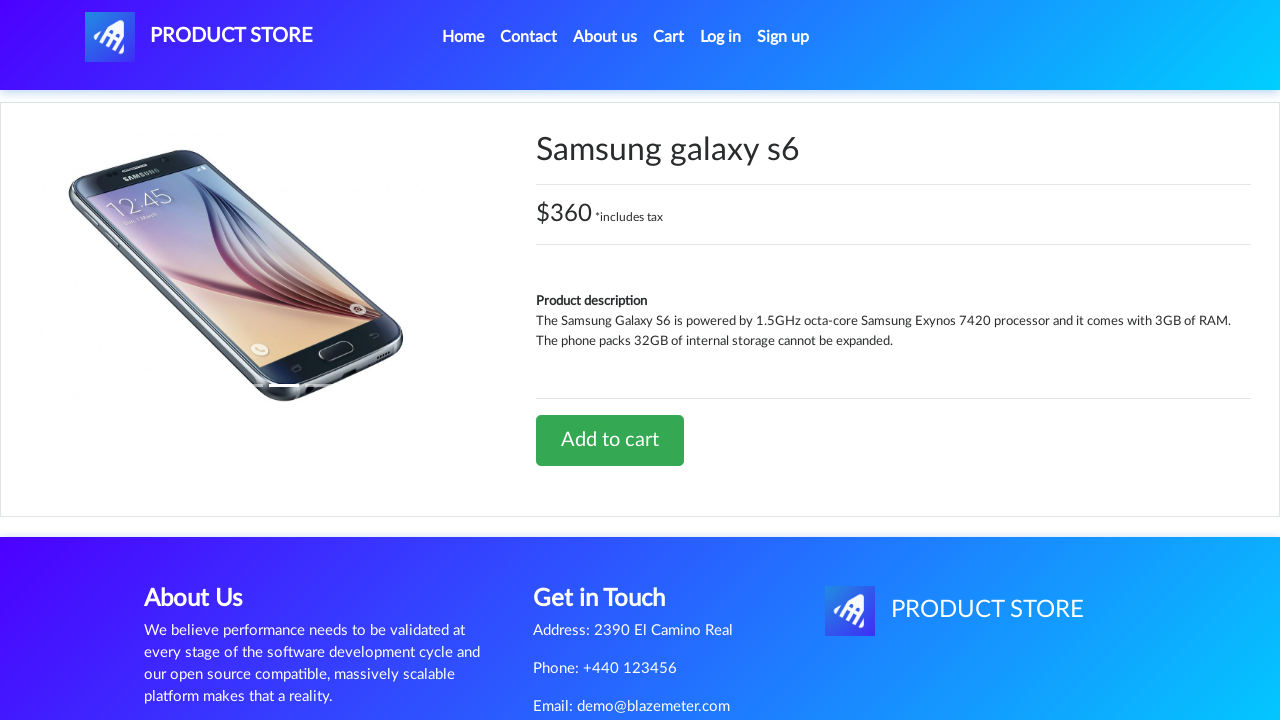

Dialog handler set up to accept alerts
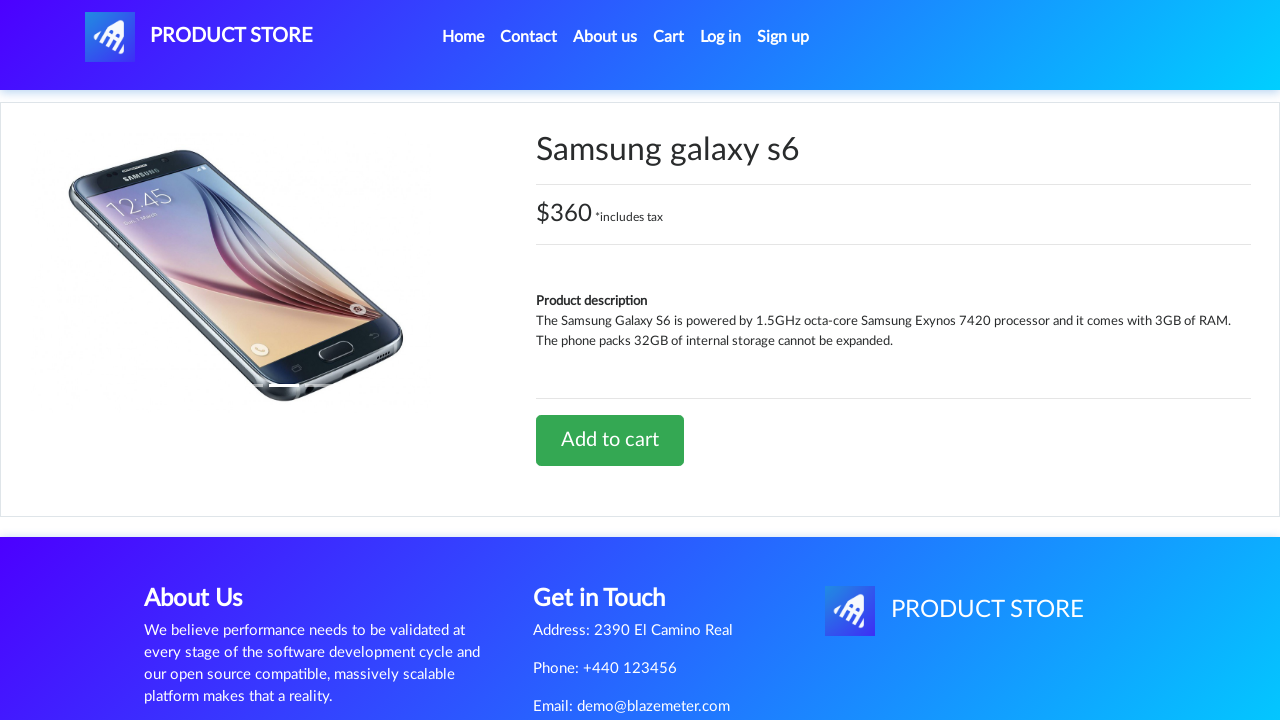

Clicked Add to cart button for Samsung Galaxy S6 at (610, 440) on a:text('Add to cart')
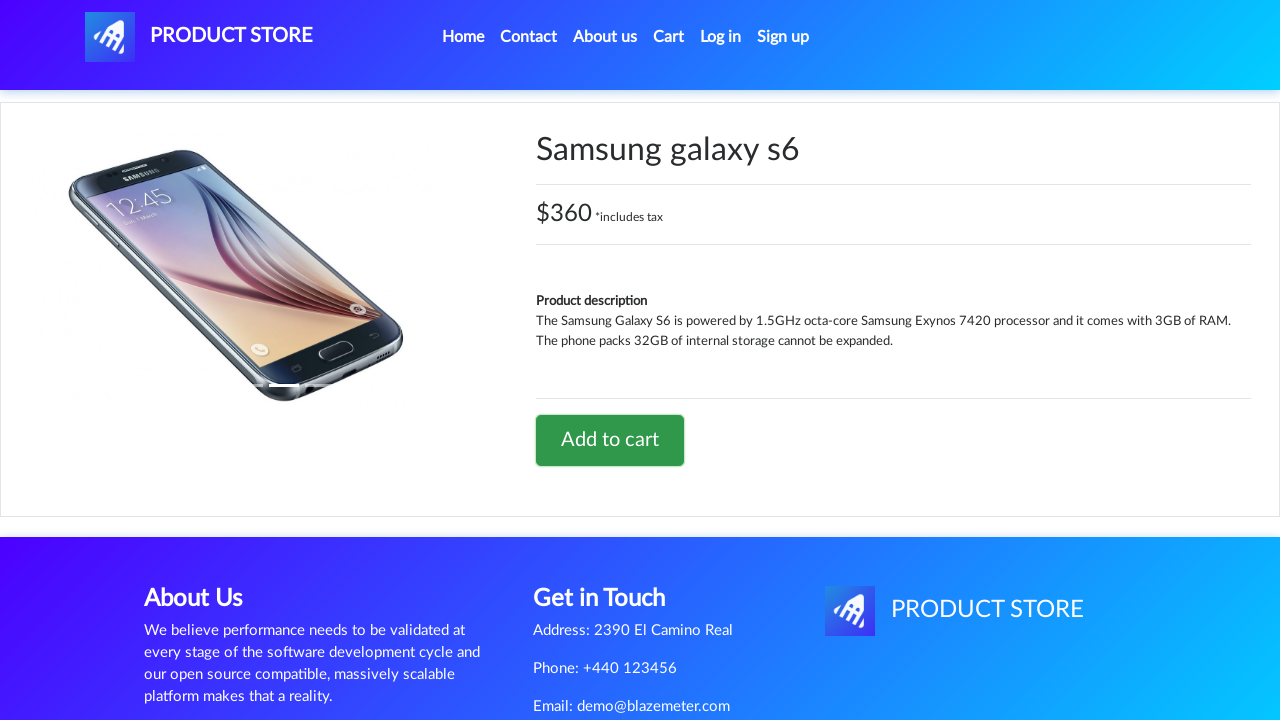

Waited for add to cart confirmation
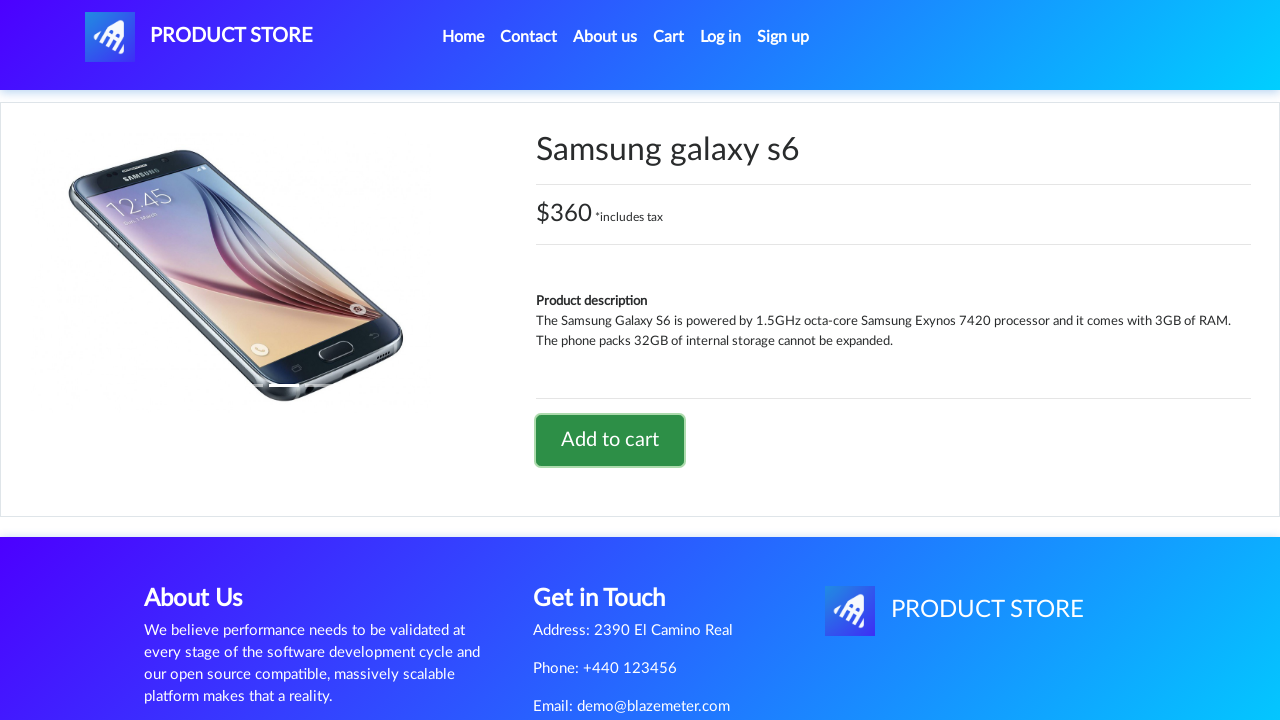

Clicked on Cart link in navigation at (669, 37) on #cartur
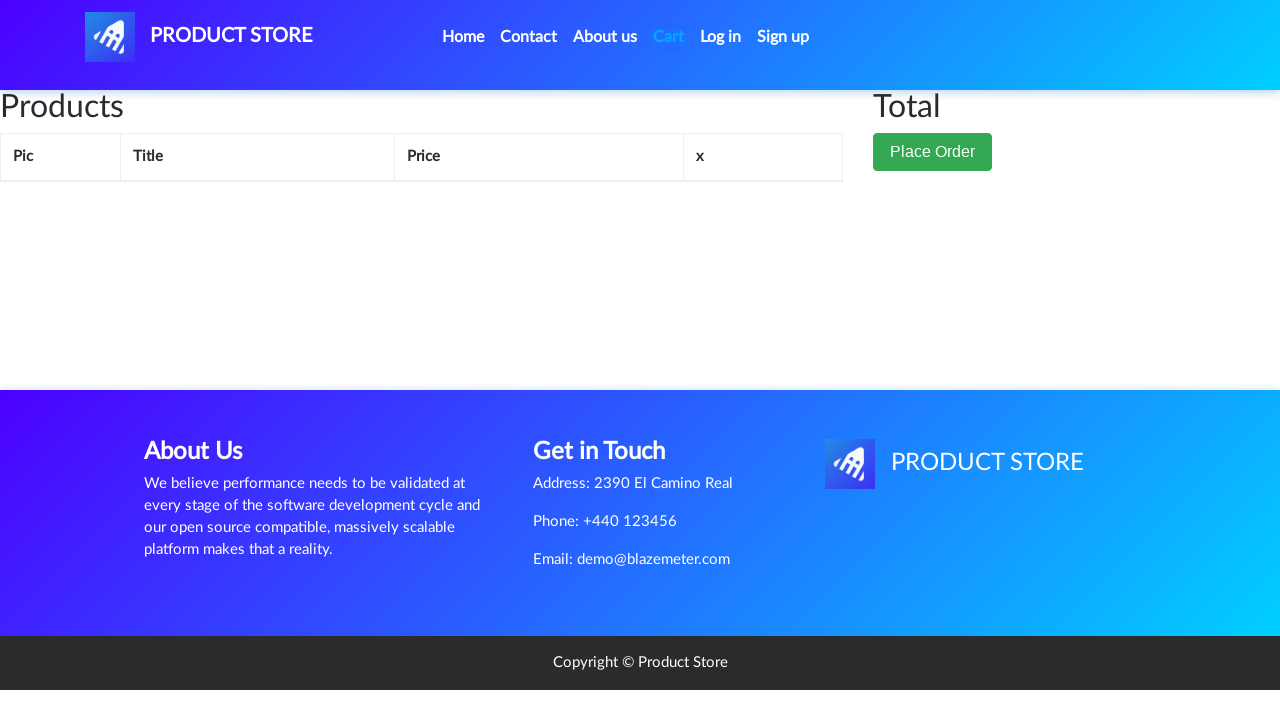

Cart page loaded, product visible
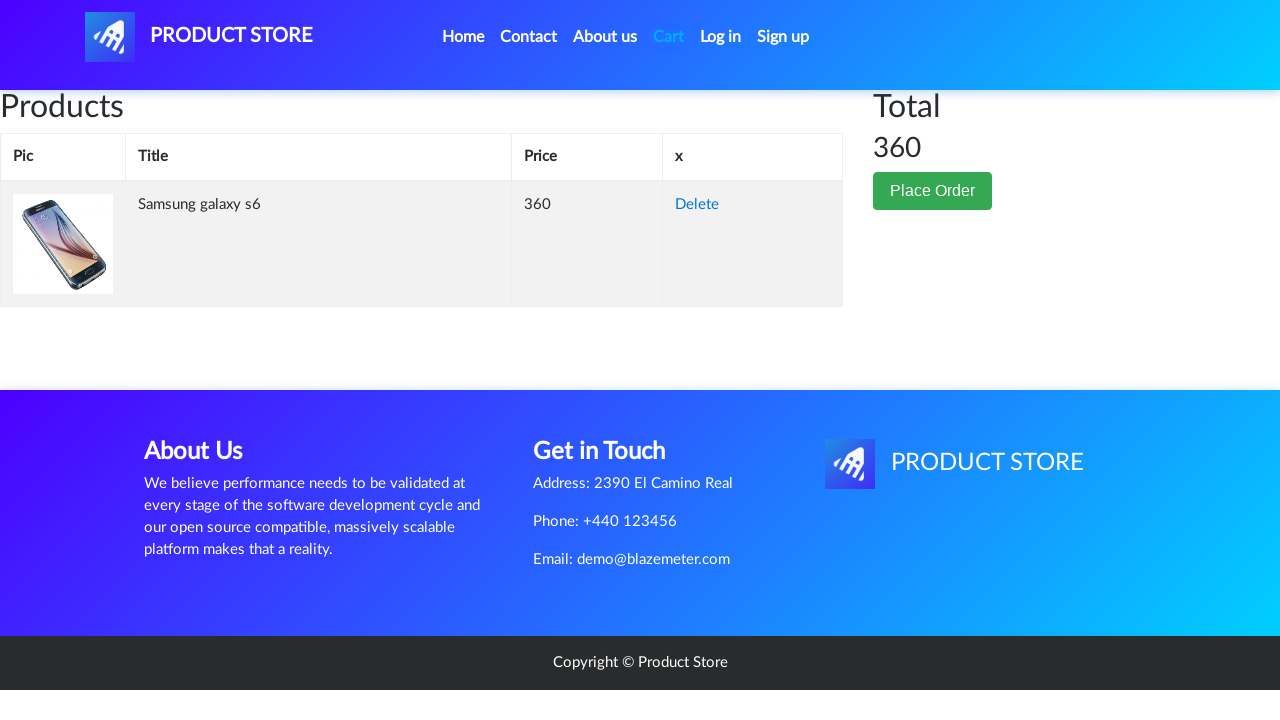

Waited for cart page to fully render
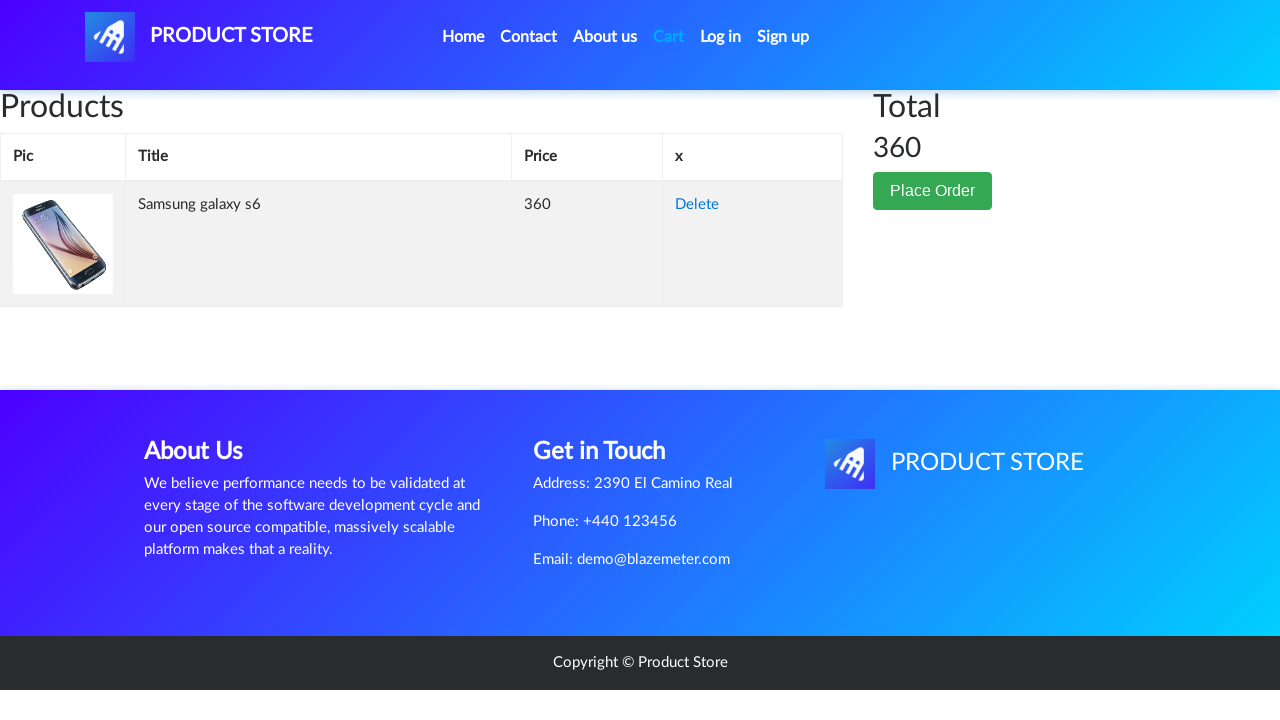

Clicked Delete link to remove Samsung Galaxy S6 from cart at (697, 205) on a:text('Delete')
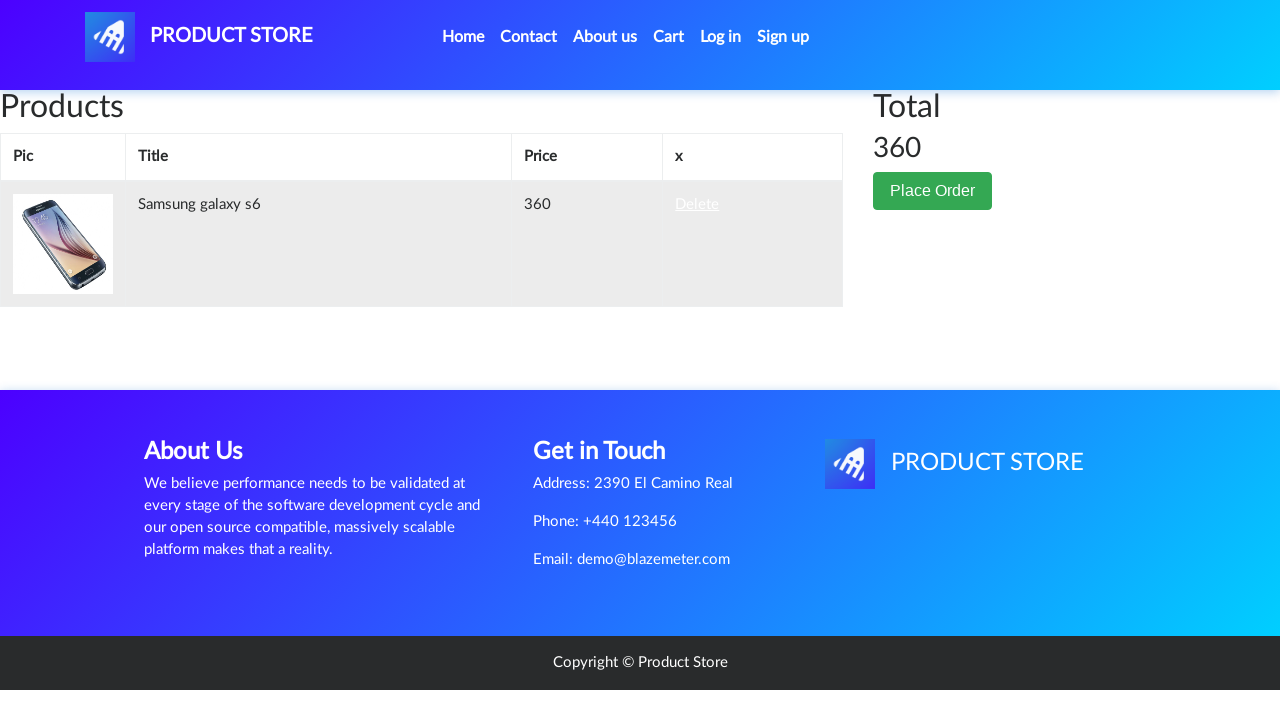

Waited for product deletion to complete
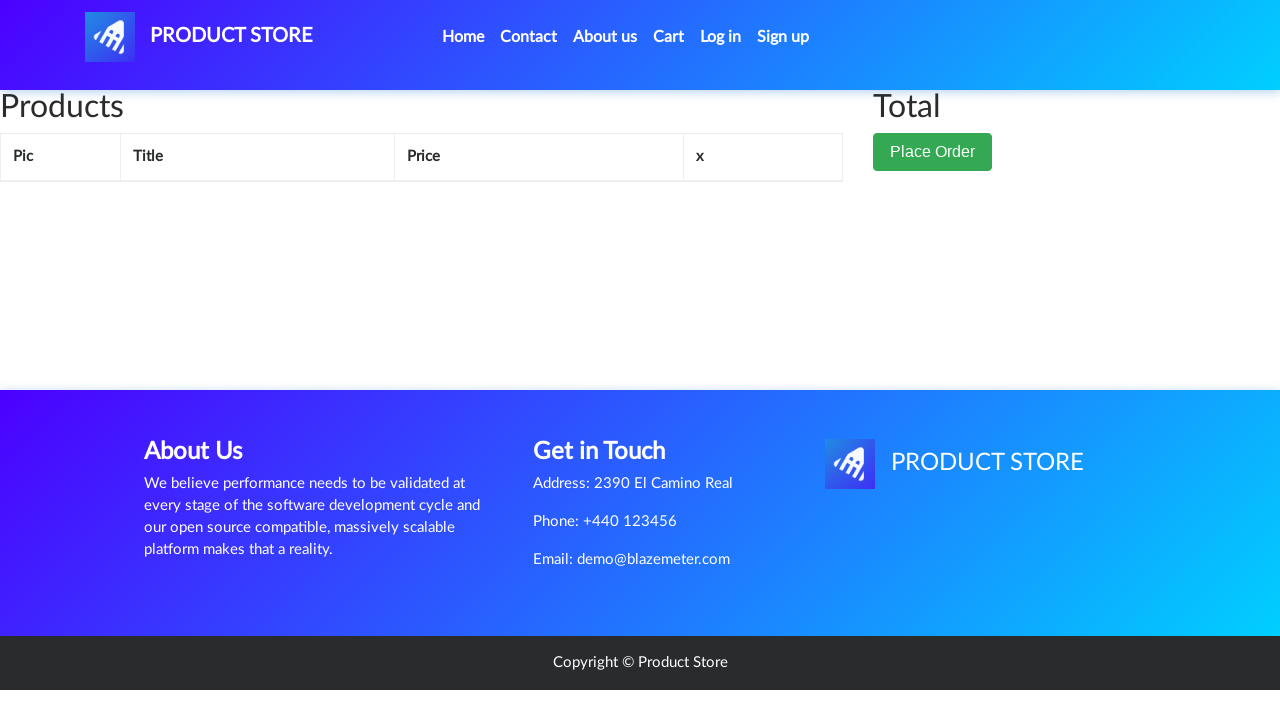

Retrieved cart content to verify product deletion
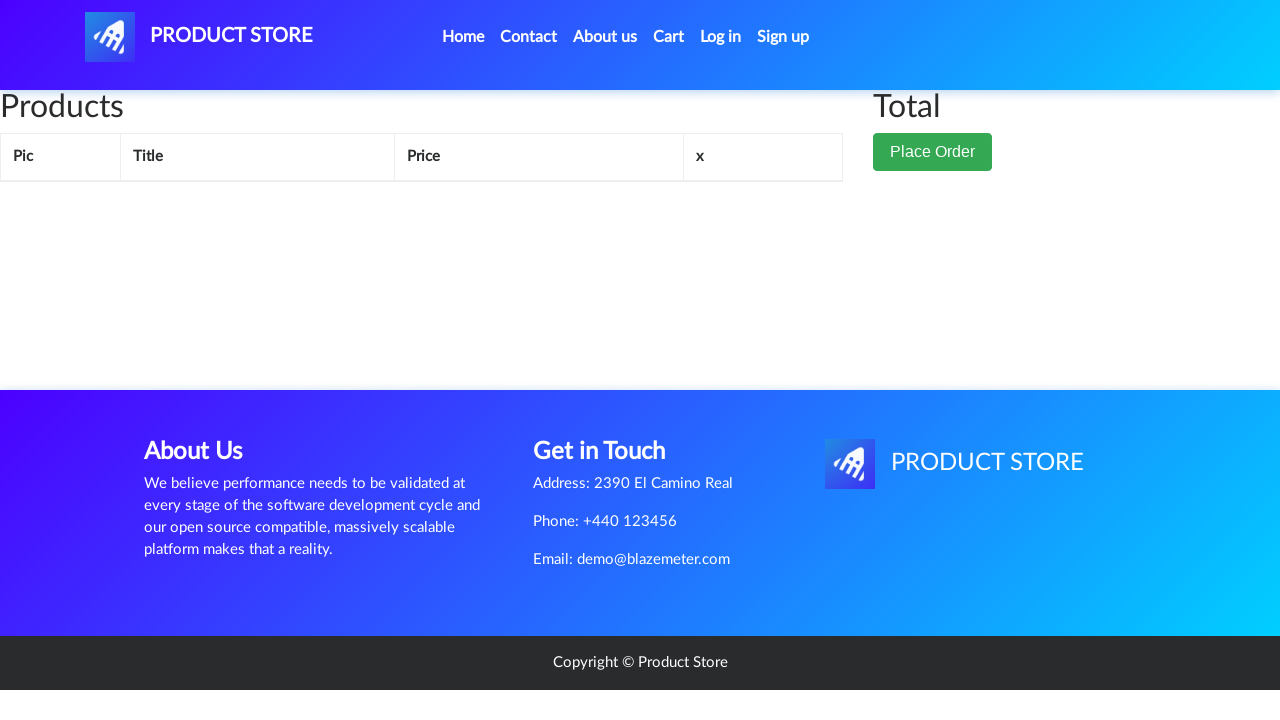

Verified that Samsung Galaxy S6 was successfully removed from cart
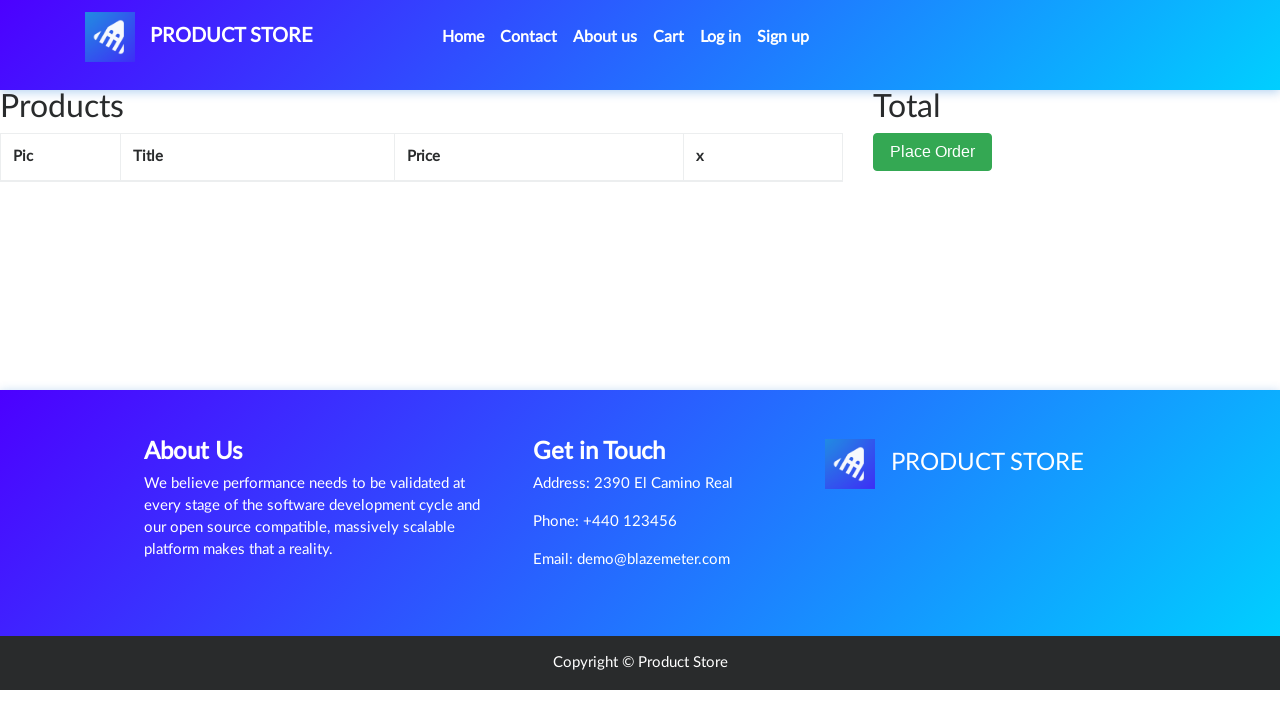

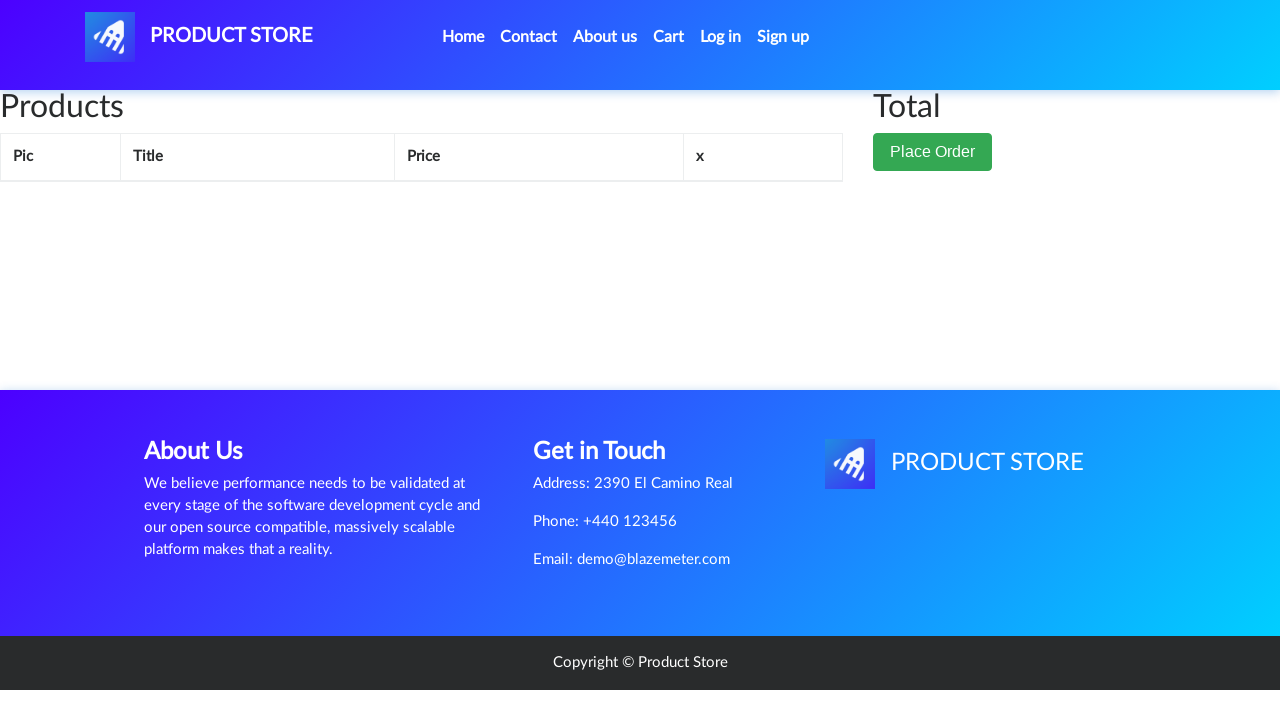